Searches for "CS" on Steam store

Starting URL: https://store.steampowered.com/?l=russian

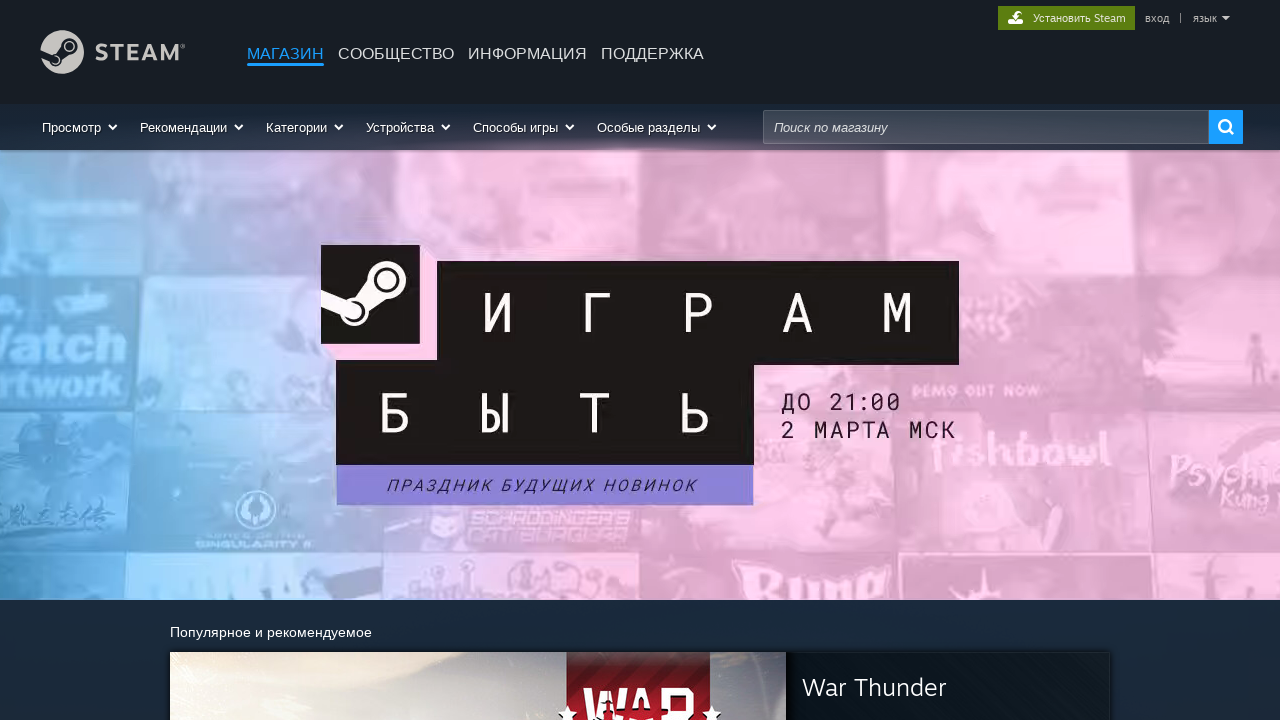

Filled search field with 'CS' on input[name='term']
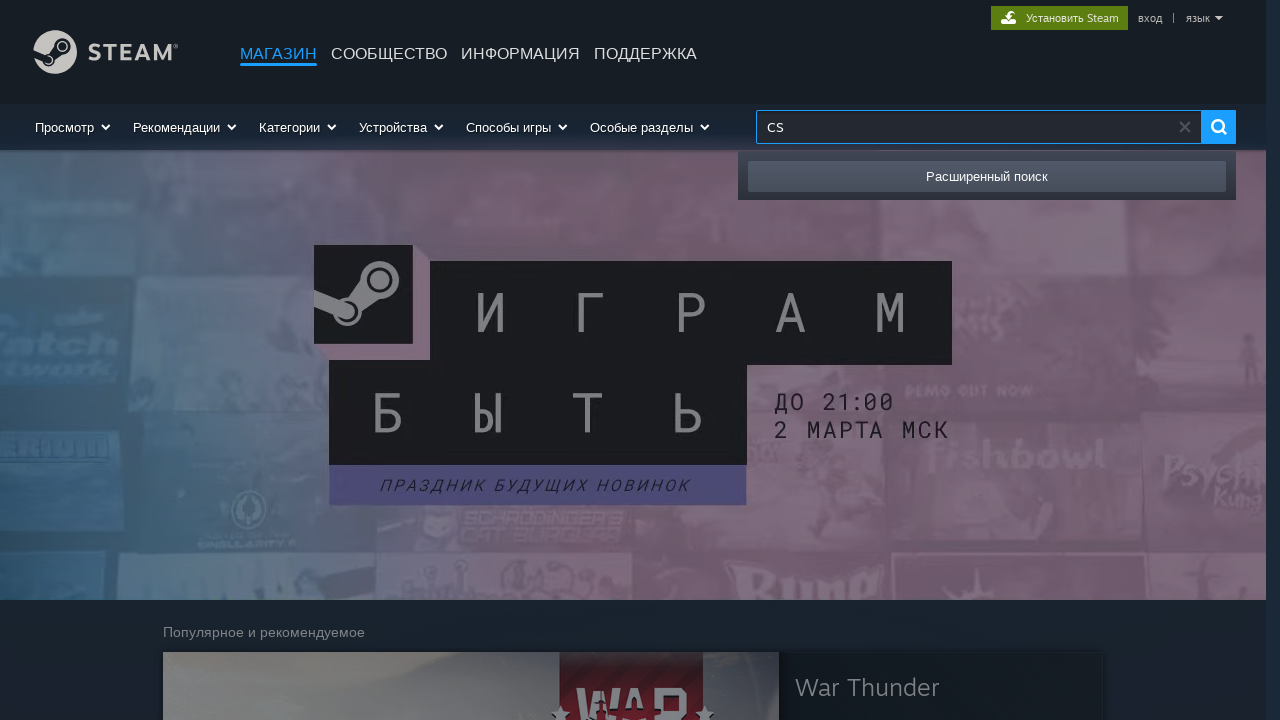

Pressed Enter to search for 'CS' on Steam store on input[name='term']
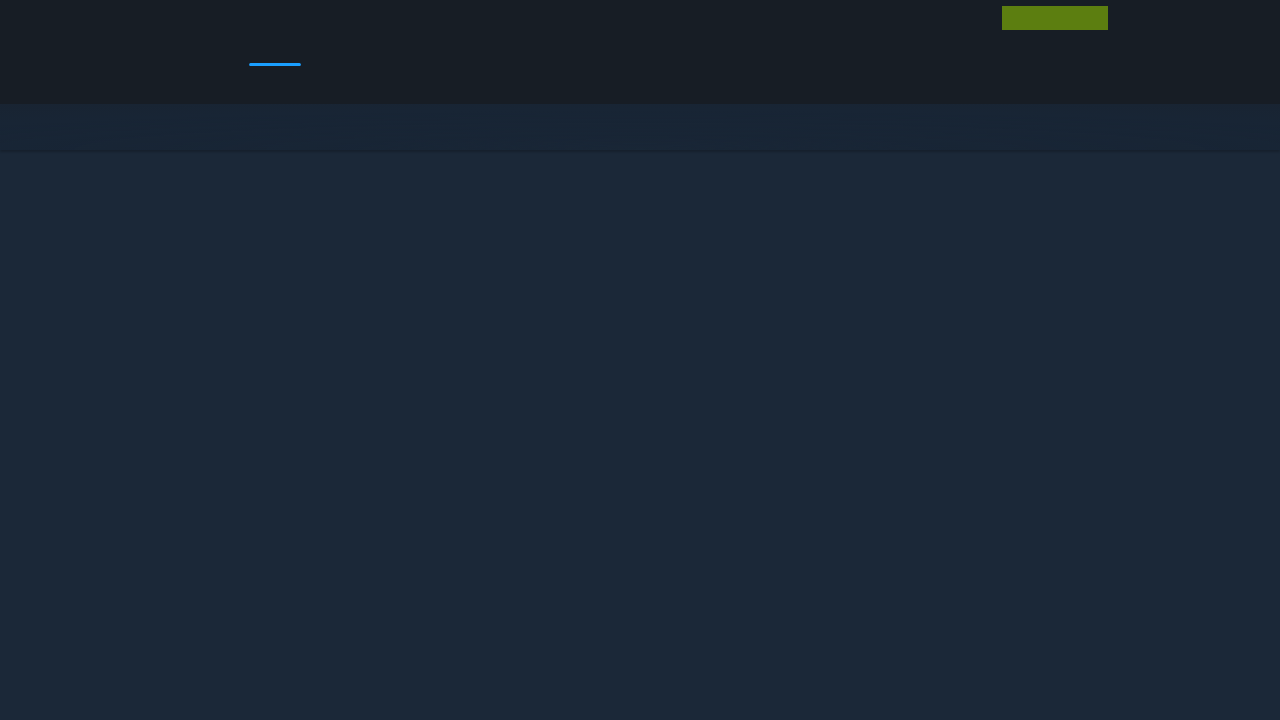

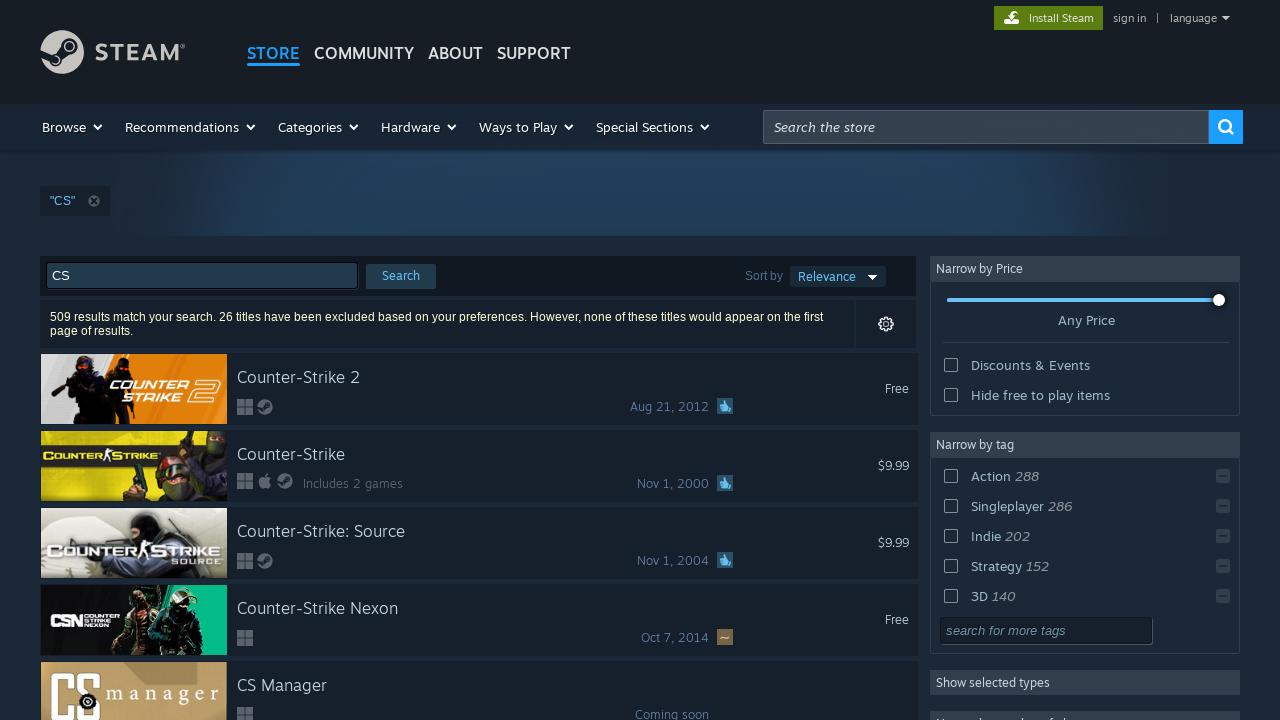